Tests a registration form by filling in three required input fields in the first block and submitting the form, then verifies the success message is displayed.

Starting URL: http://suninjuly.github.io/registration1.html

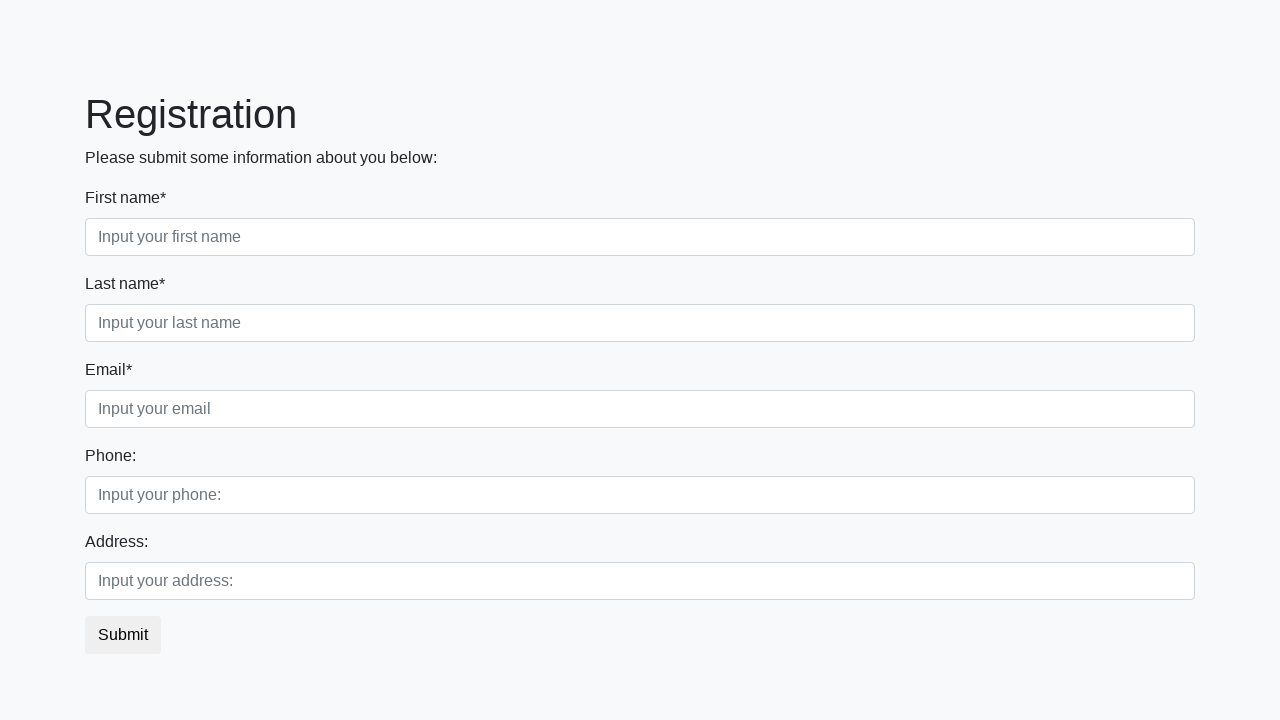

Navigated to registration form page
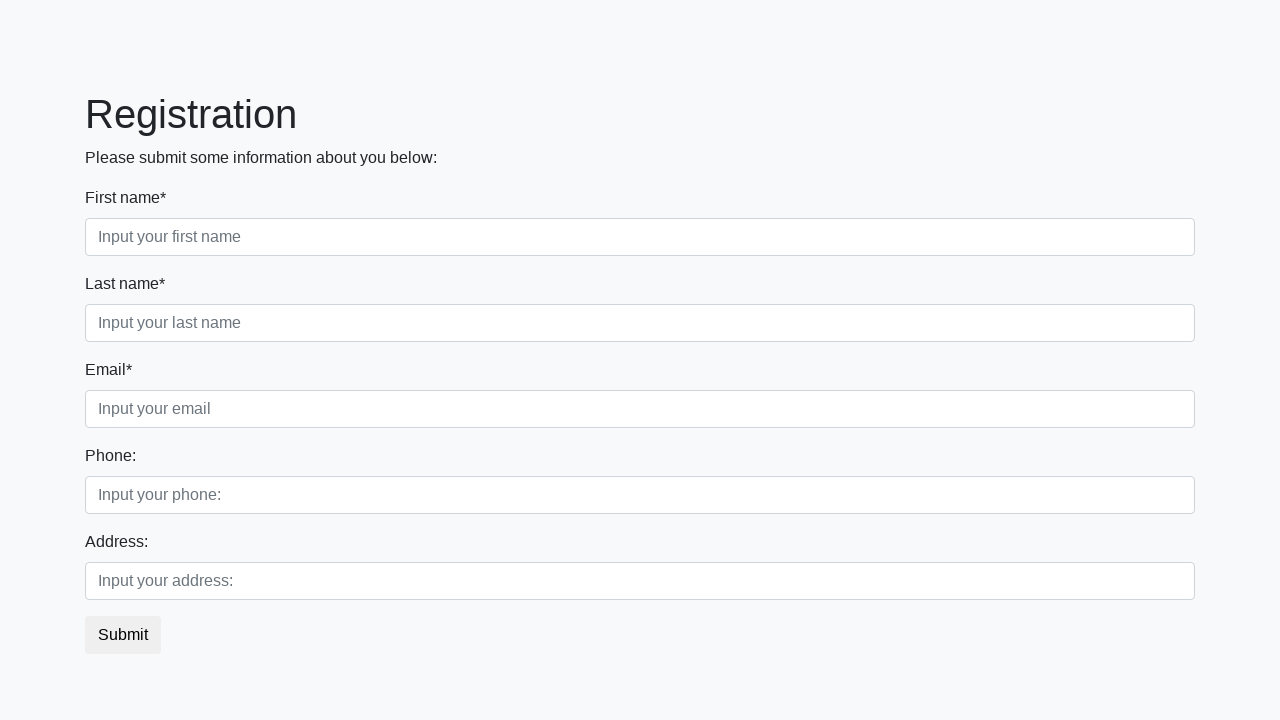

Filled first name field with 'John' on .first_block .first
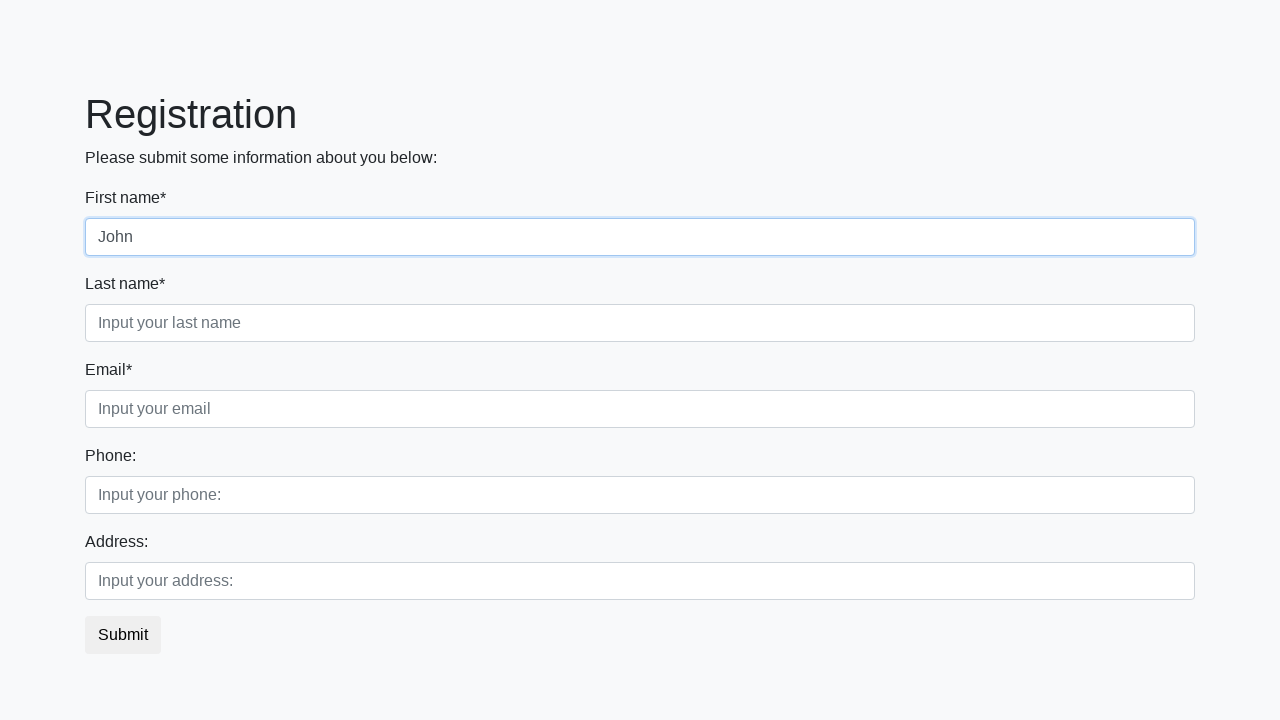

Filled last name field with 'Doe' on .first_block .second
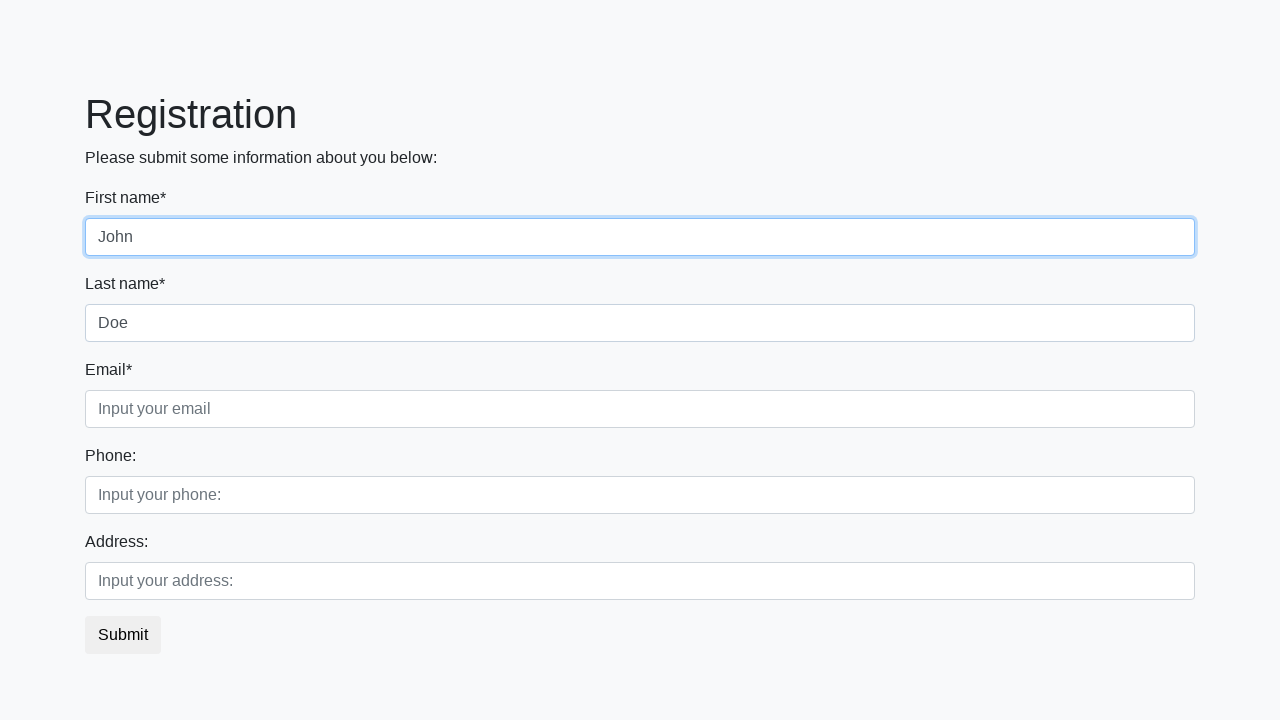

Filled email field with 'john.doe@example.com' on .first_block .third
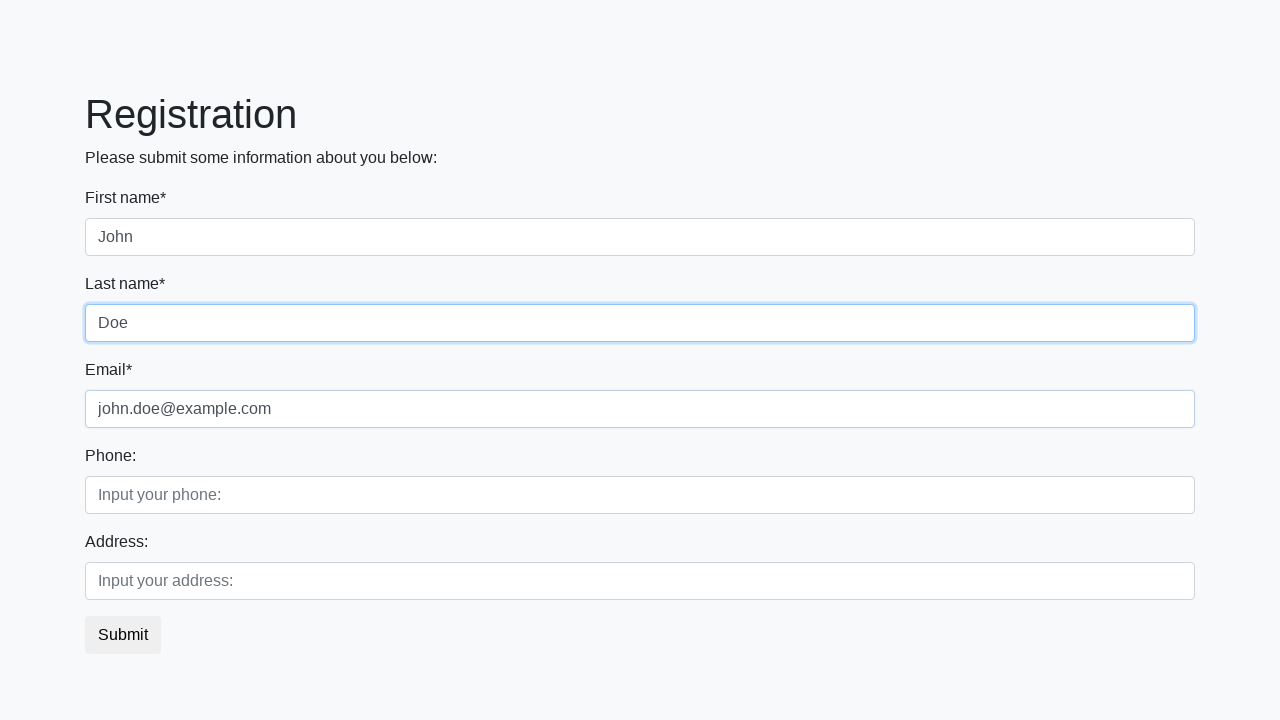

Clicked submit button to register at (123, 635) on button.btn
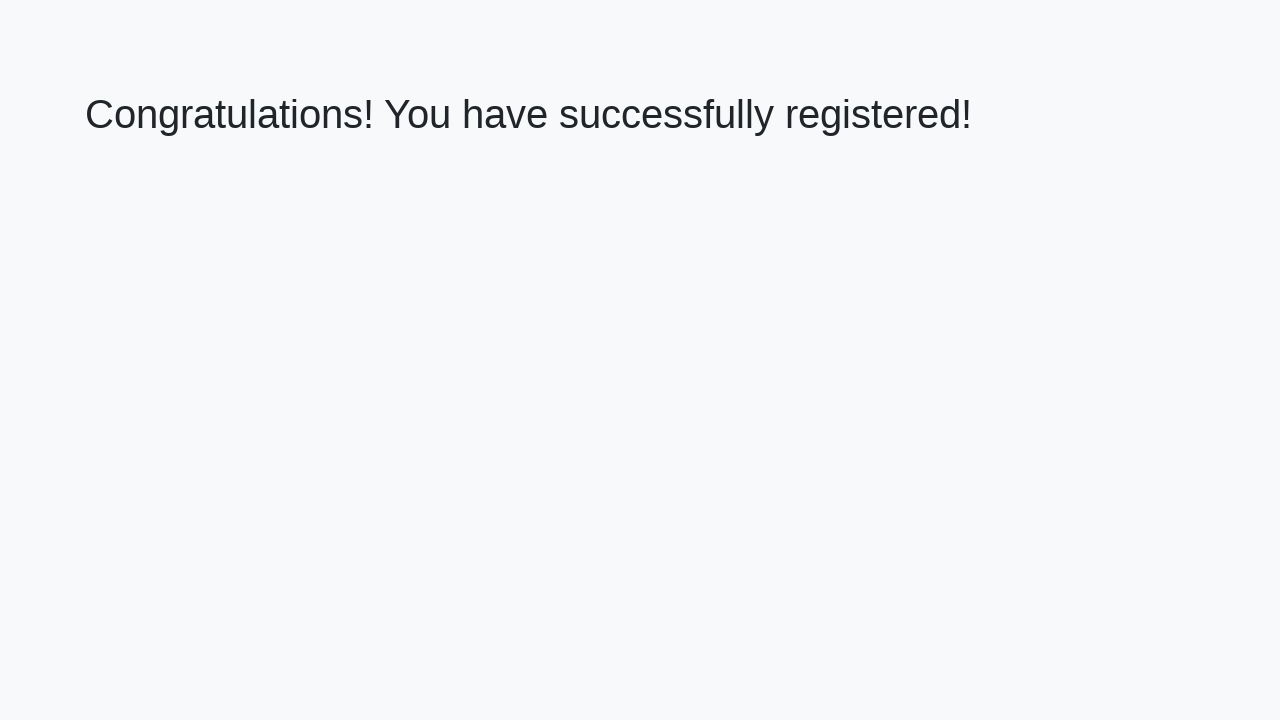

Success message heading loaded
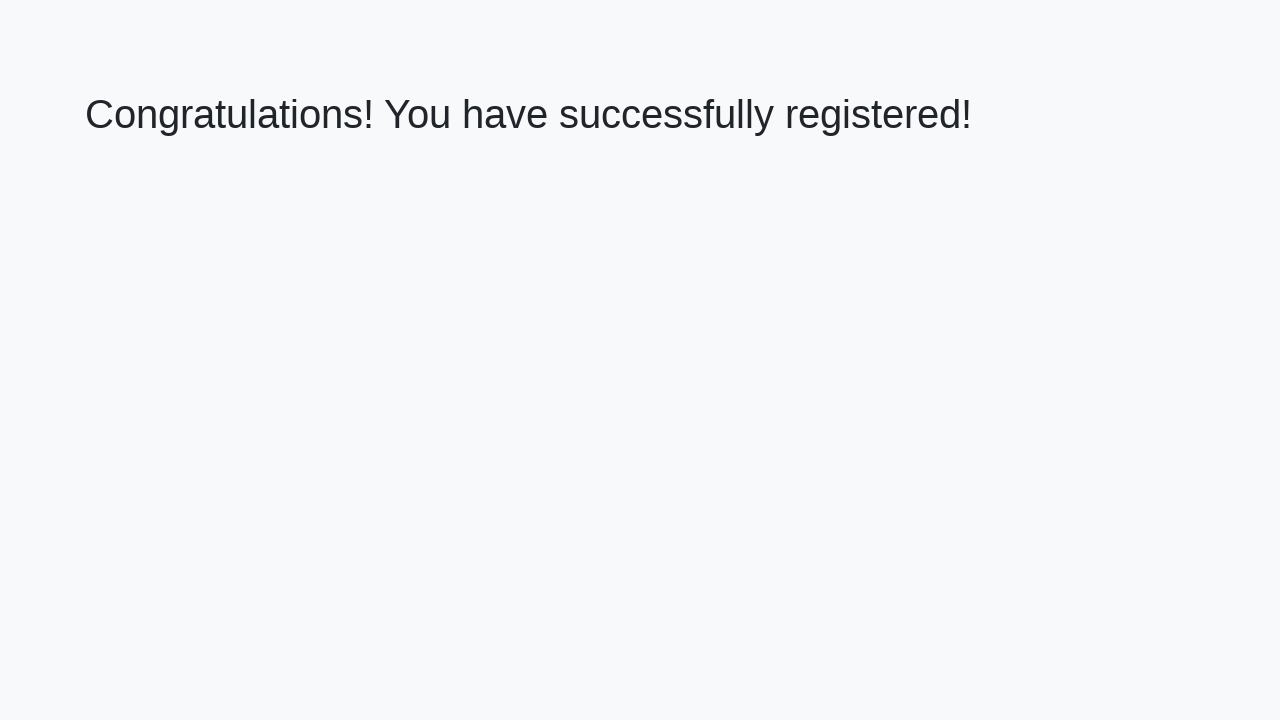

Retrieved success message text: 'Congratulations! You have successfully registered!'
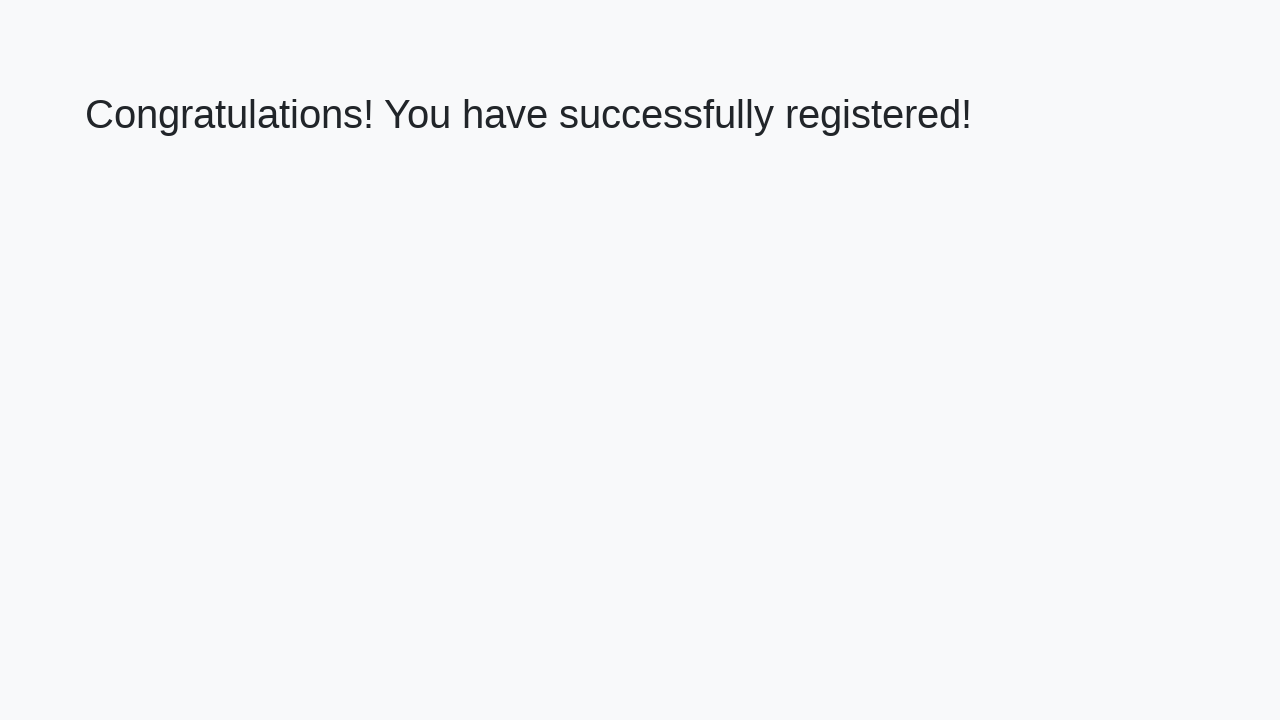

Verified success message matches expected text
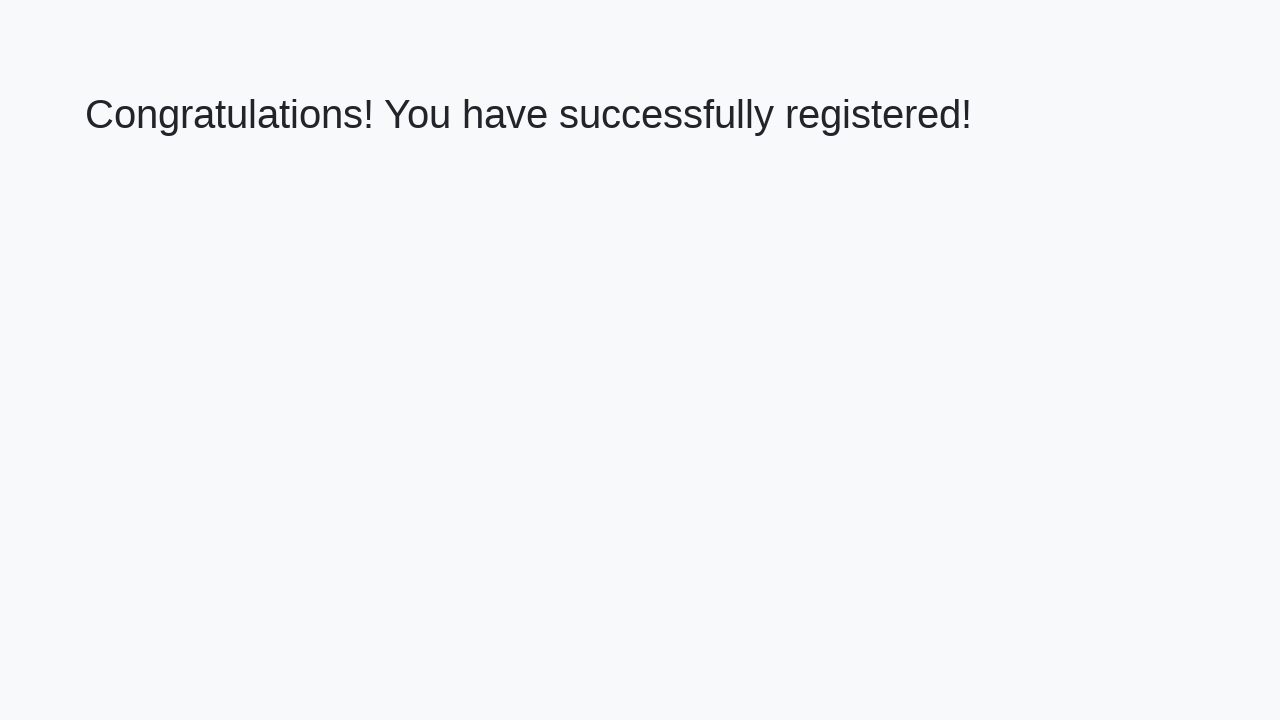

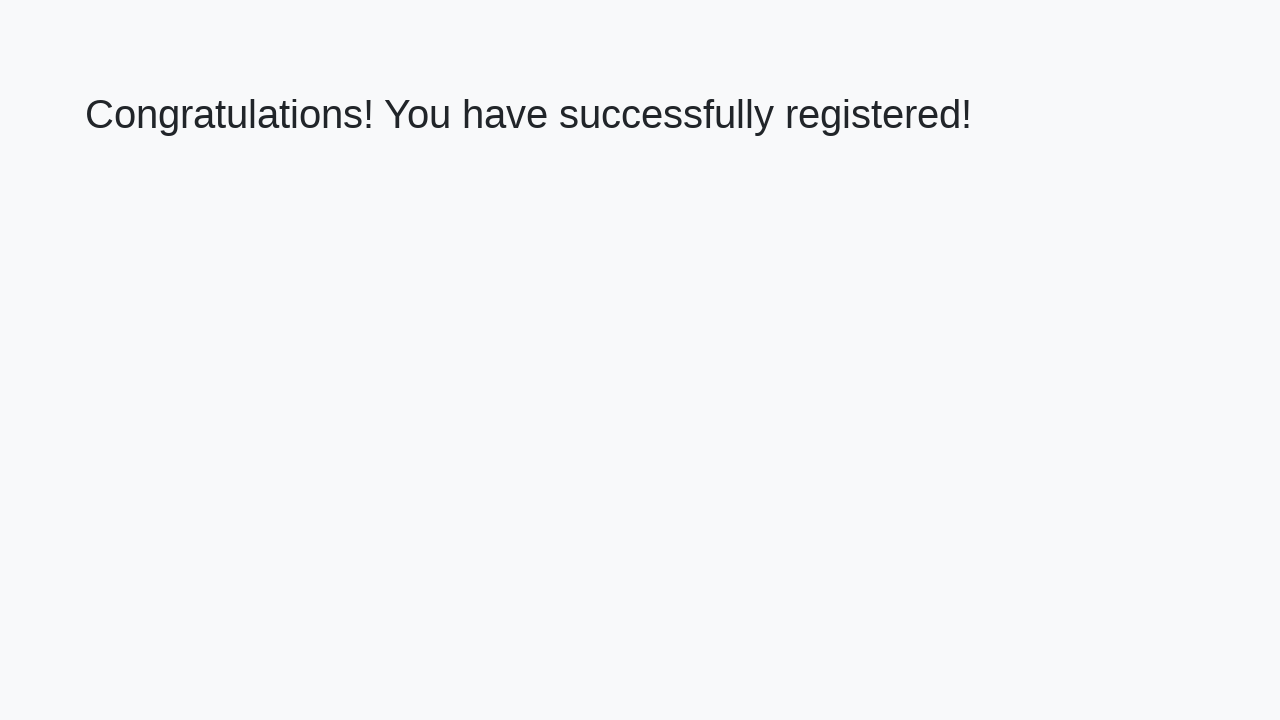